Tests menu bar interactions including clicking on Shipments, hovering over Tracker, performing a right-click context menu action, and navigating the slide menu by clicking Orders and the back button.

Starting URL: https://www.leafground.com/menu.xhtml

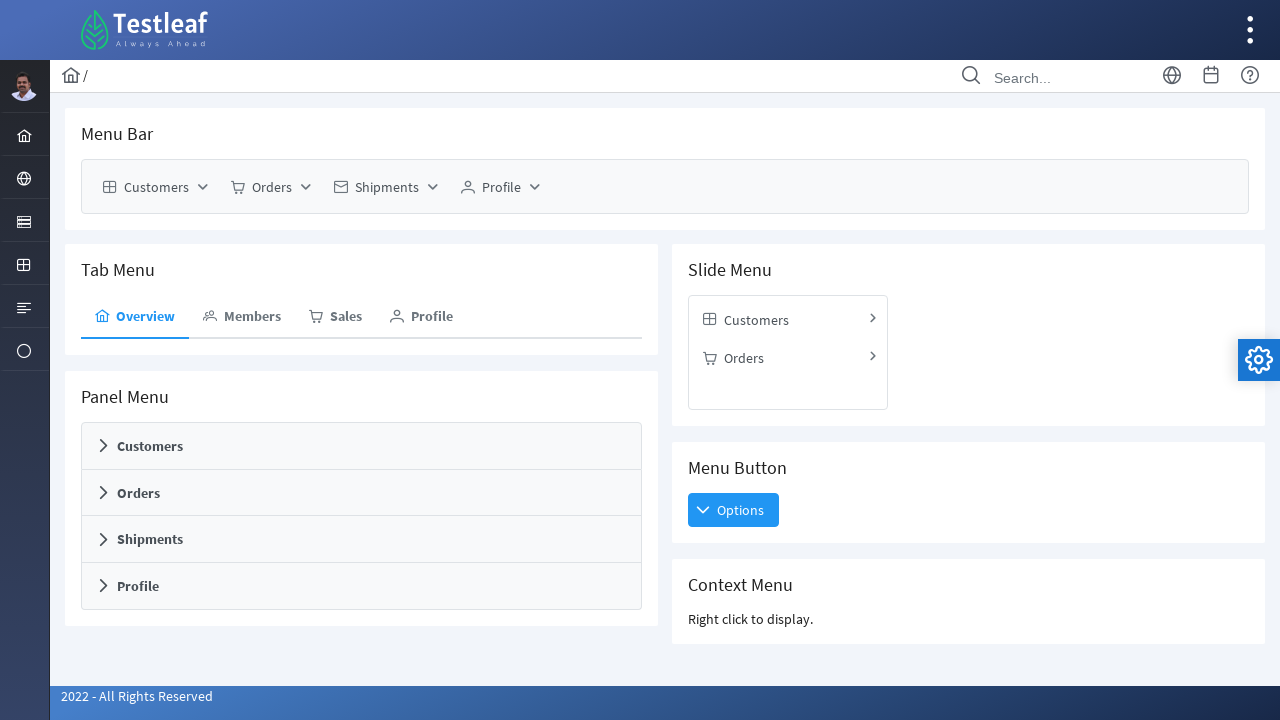

Clicked on Shipments in the menu bar at (387, 187) on xpath=//span[text()='Shipments']
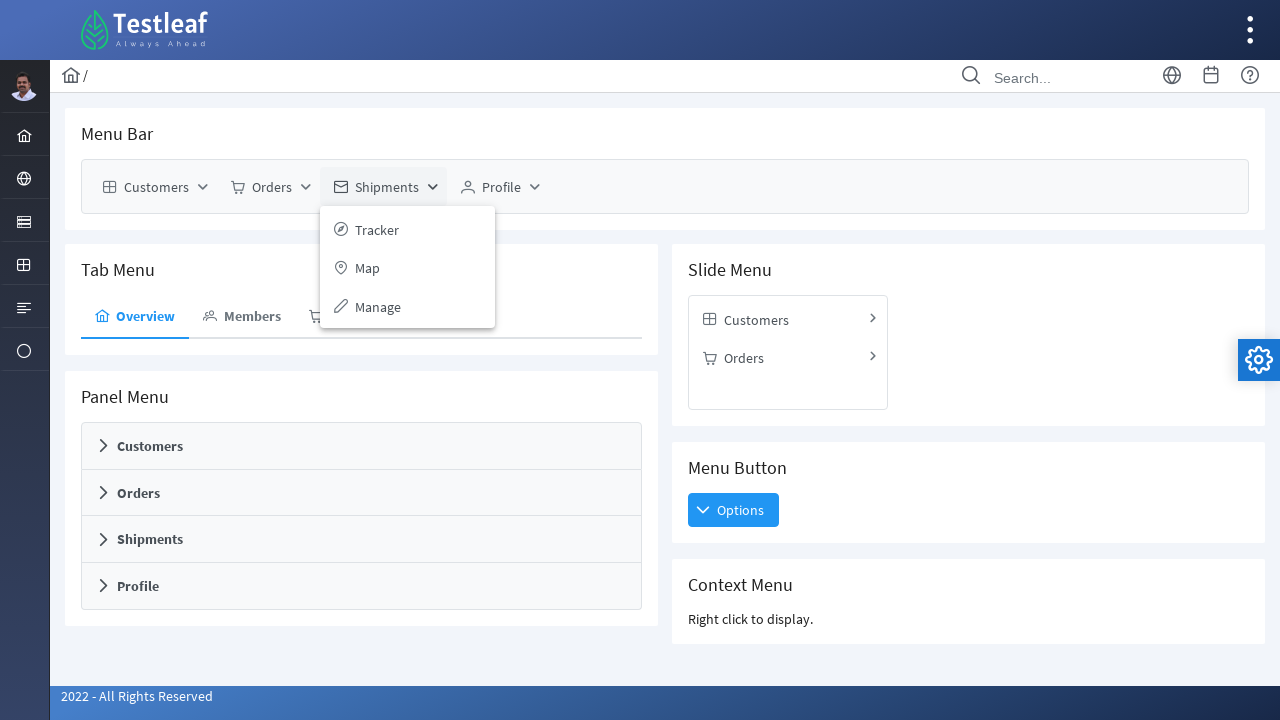

Hovered over Tracker menu item at (377, 229) on (//span[text()='Tracker'])[1]
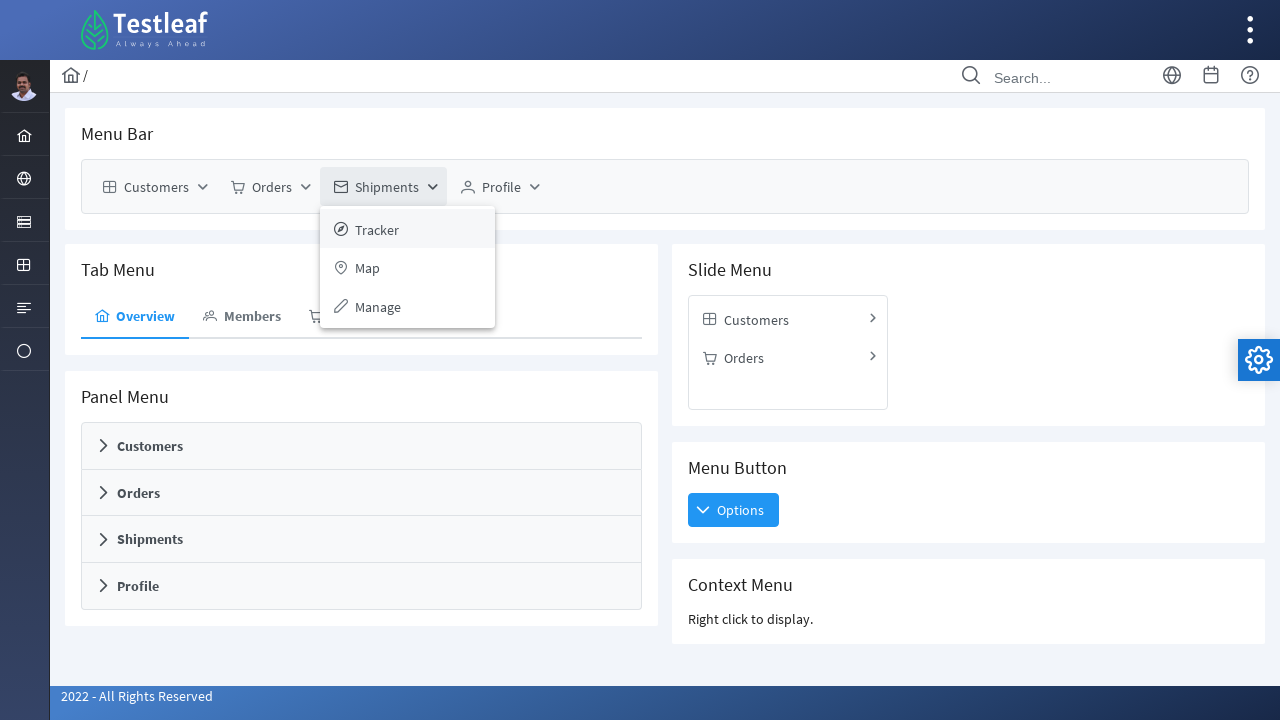

Right-clicked on Tracker to open context menu at (377, 229) on (//span[text()='Tracker'])[1]
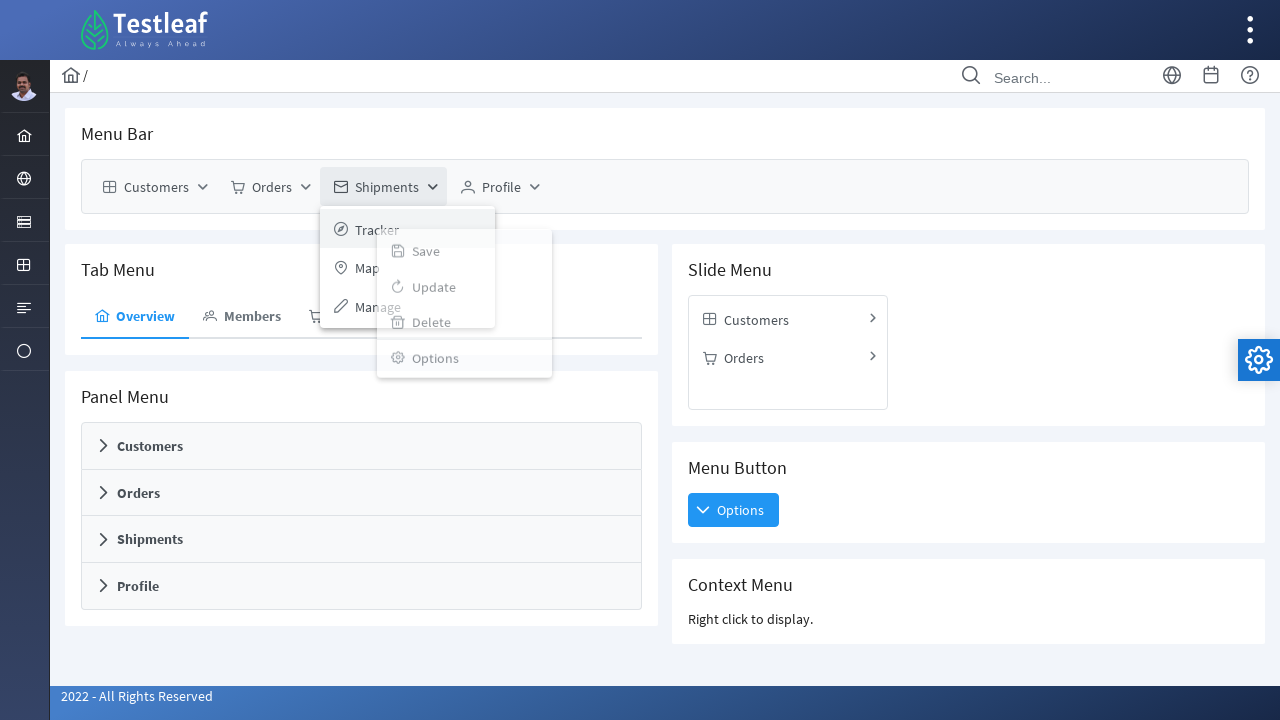

Waited for context menu to appear
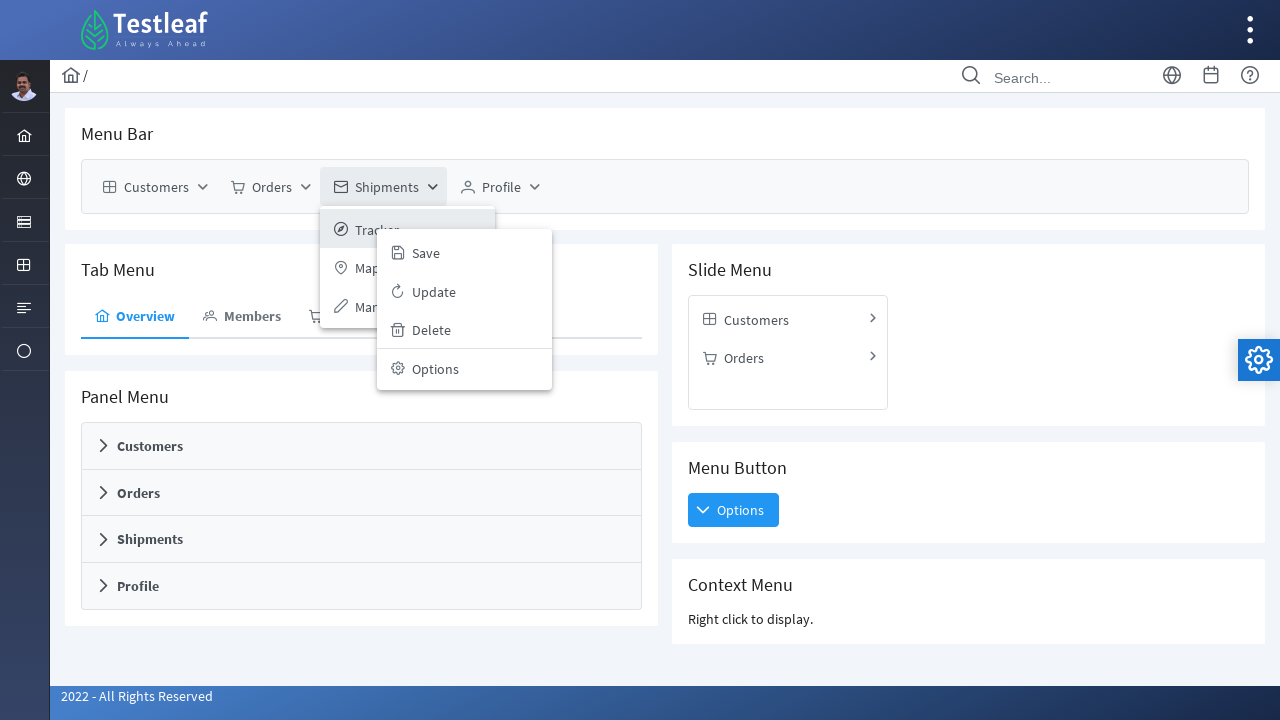

Clicked on Orders in the slide menu at (744, 358) on (//span[text()='Orders'])[2]
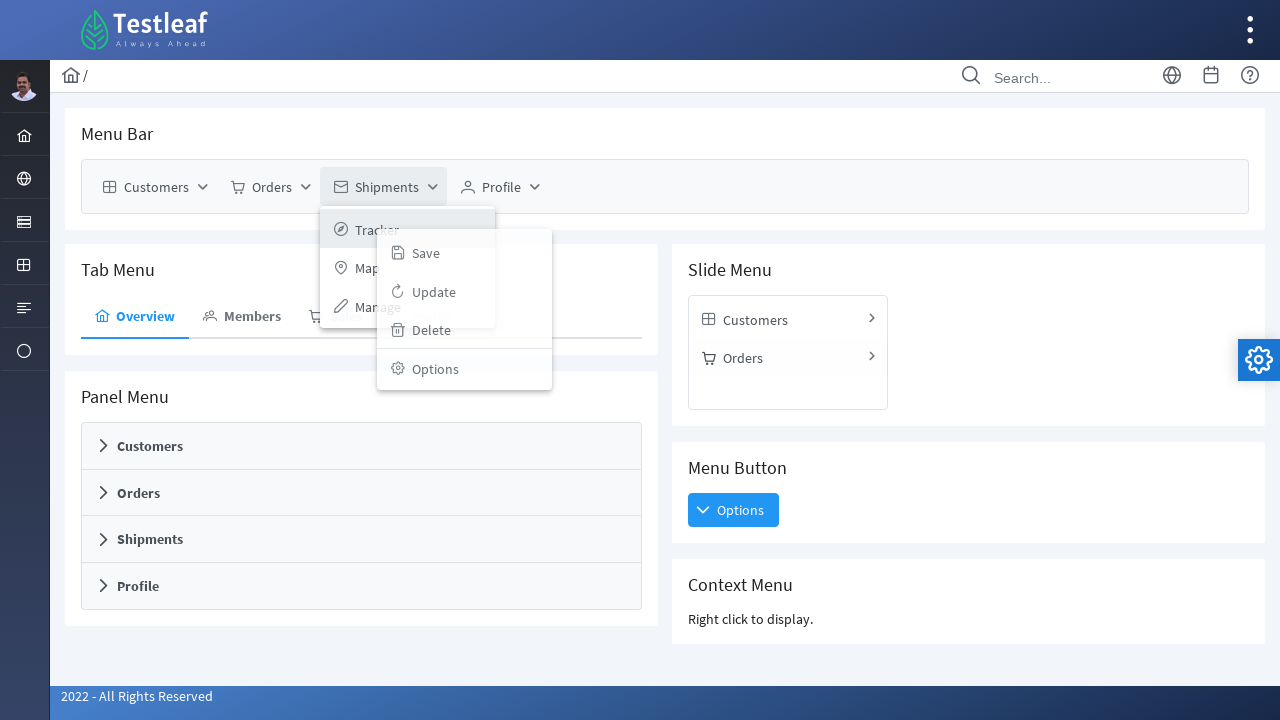

Waited for slide menu animation to complete
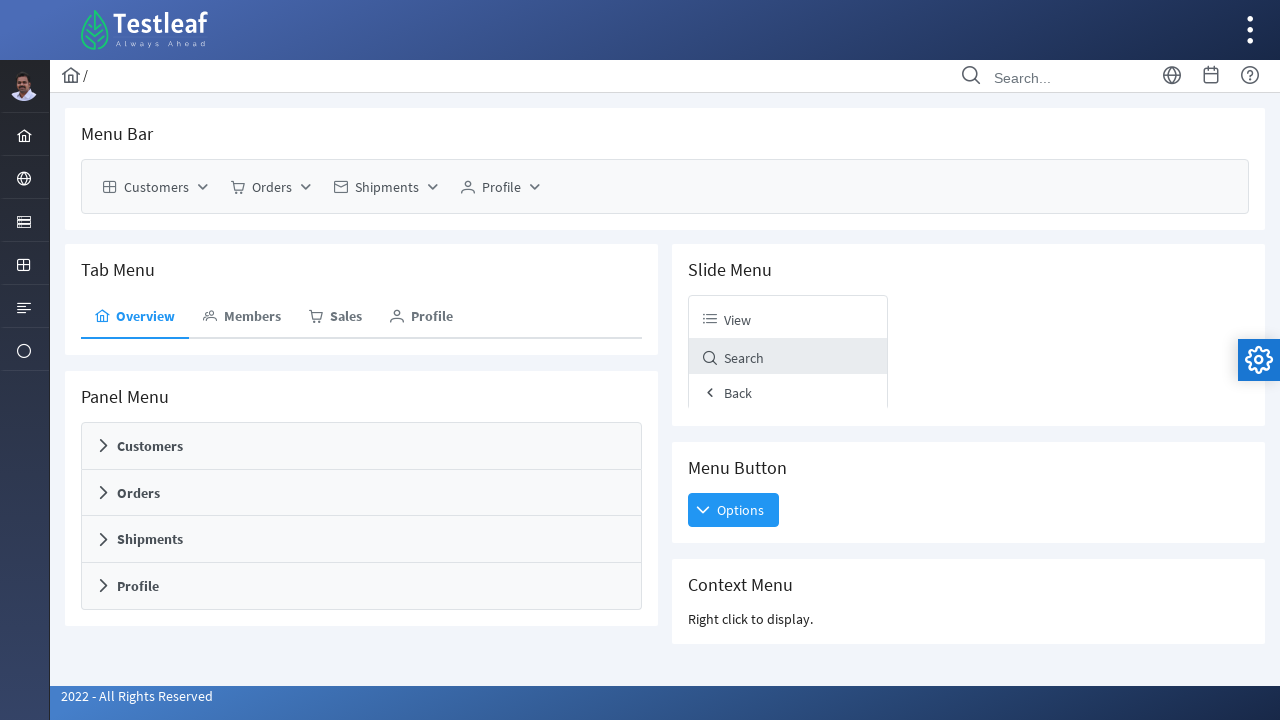

Clicked the back button in slide menu at (710, 393) on span.ui-icon.ui-icon-triangle-1-w
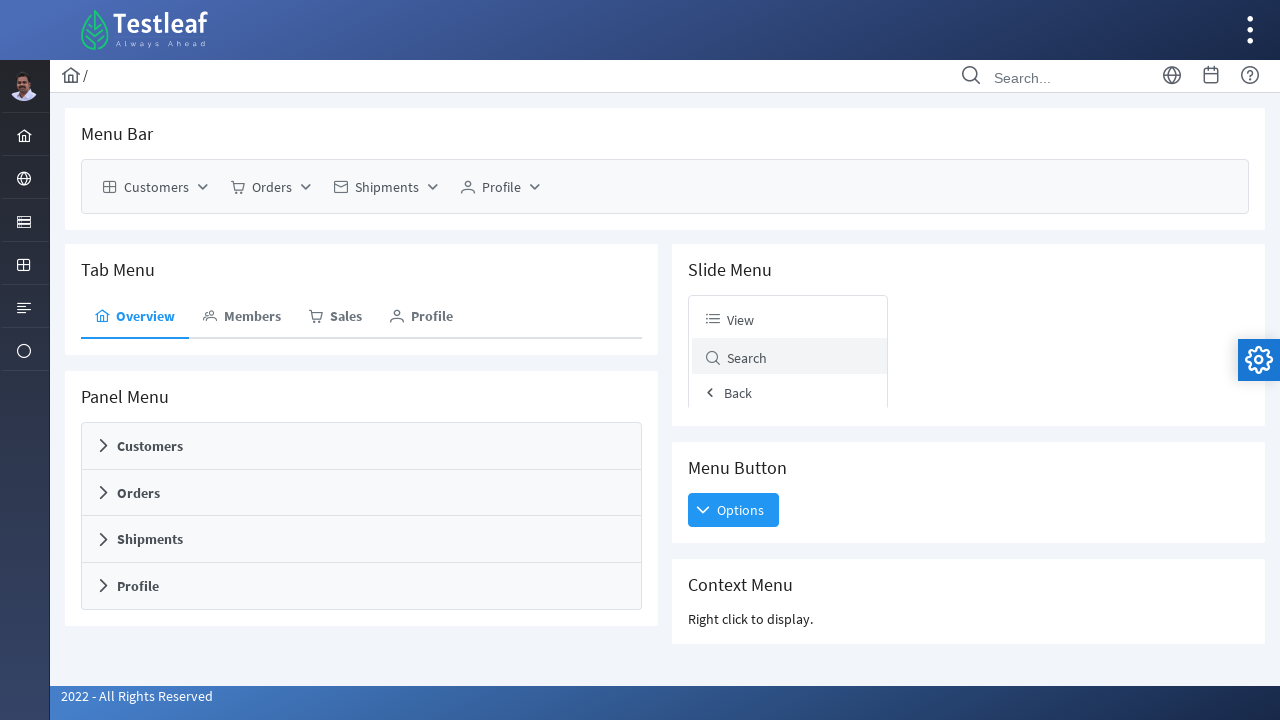

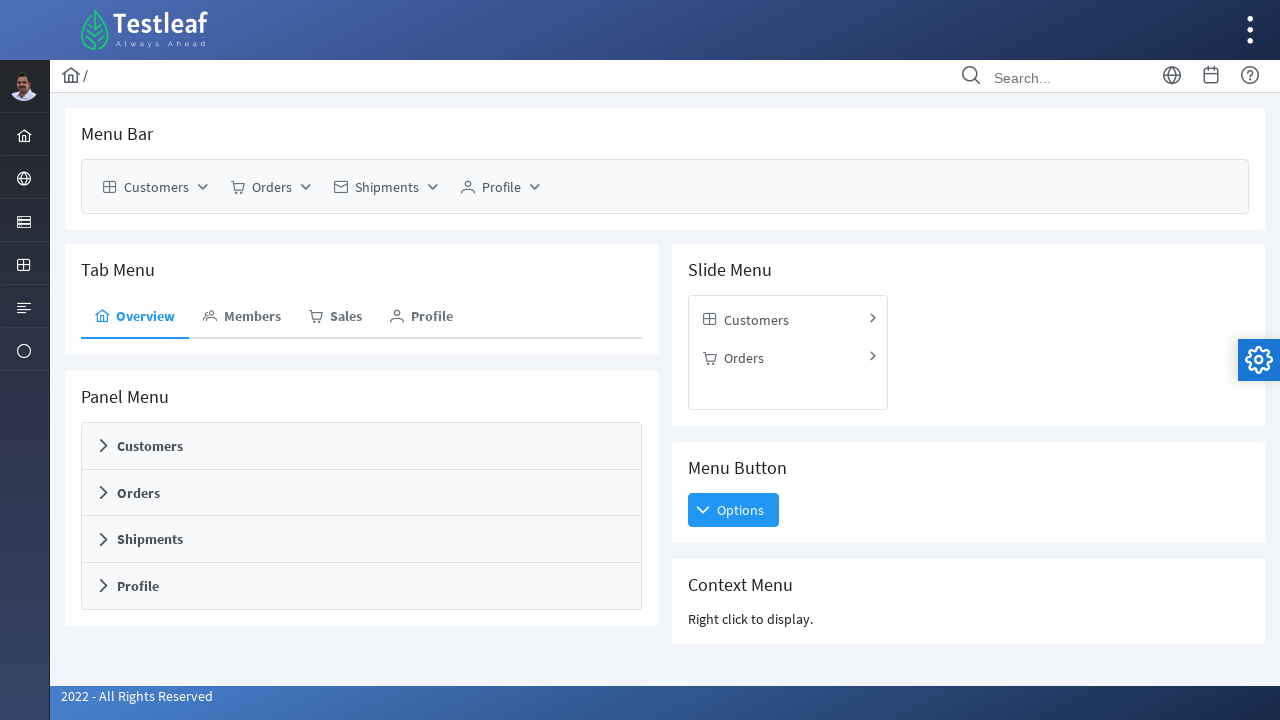